Demonstrates setting a value in the search input field by clicking search and entering text.

Starting URL: https://webdriver.io

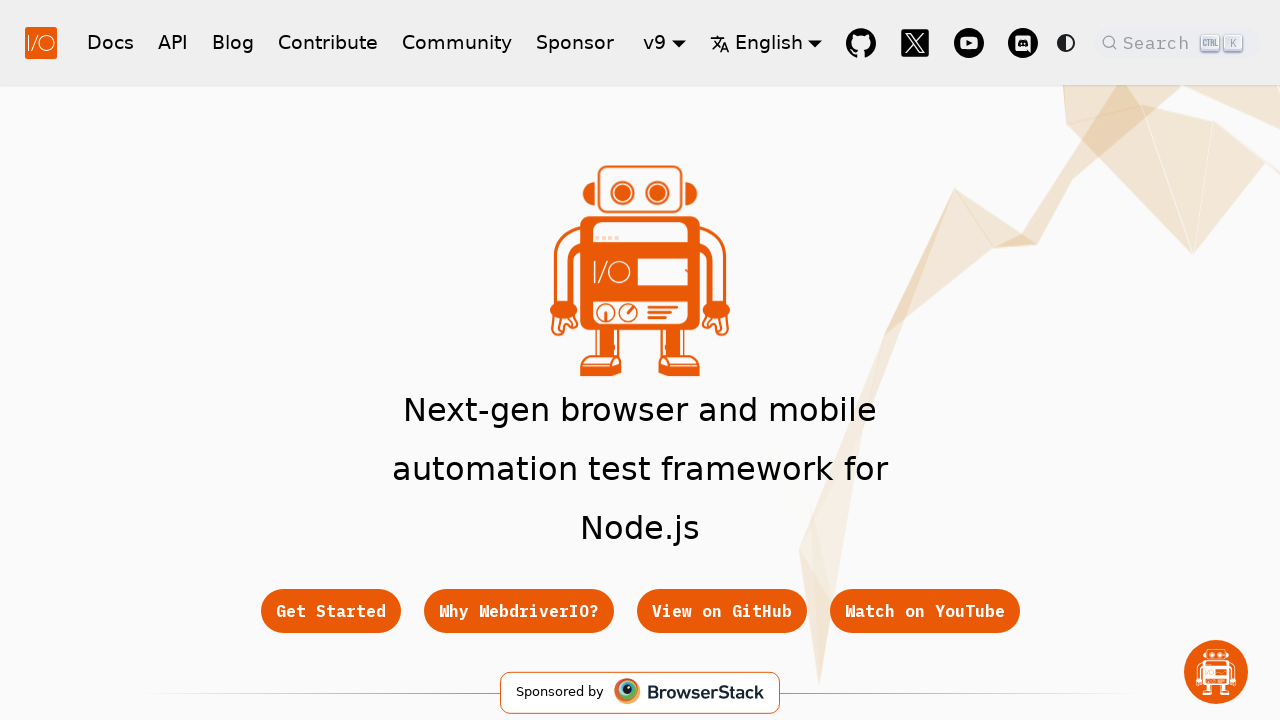

Clicked search button placeholder to open search at (1159, 42) on .DocSearch-Button-Placeholder
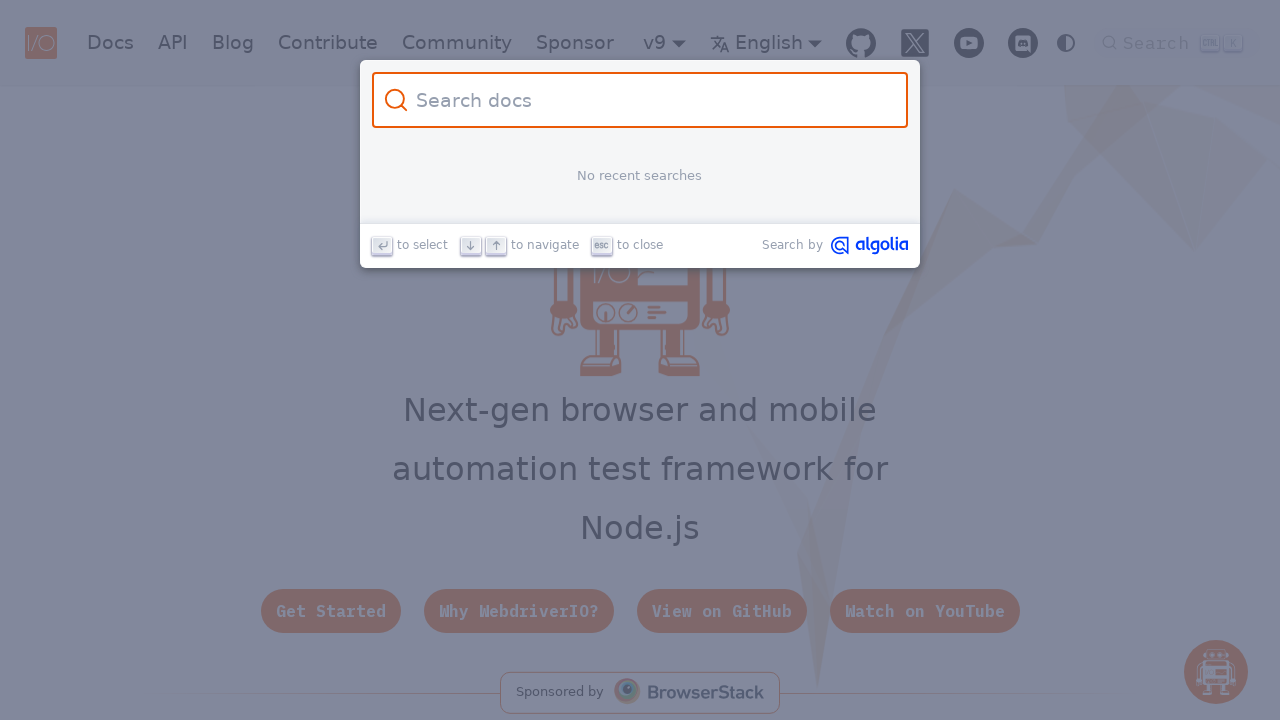

Filled search input field with 'It is my test' on .DocSearch-Input
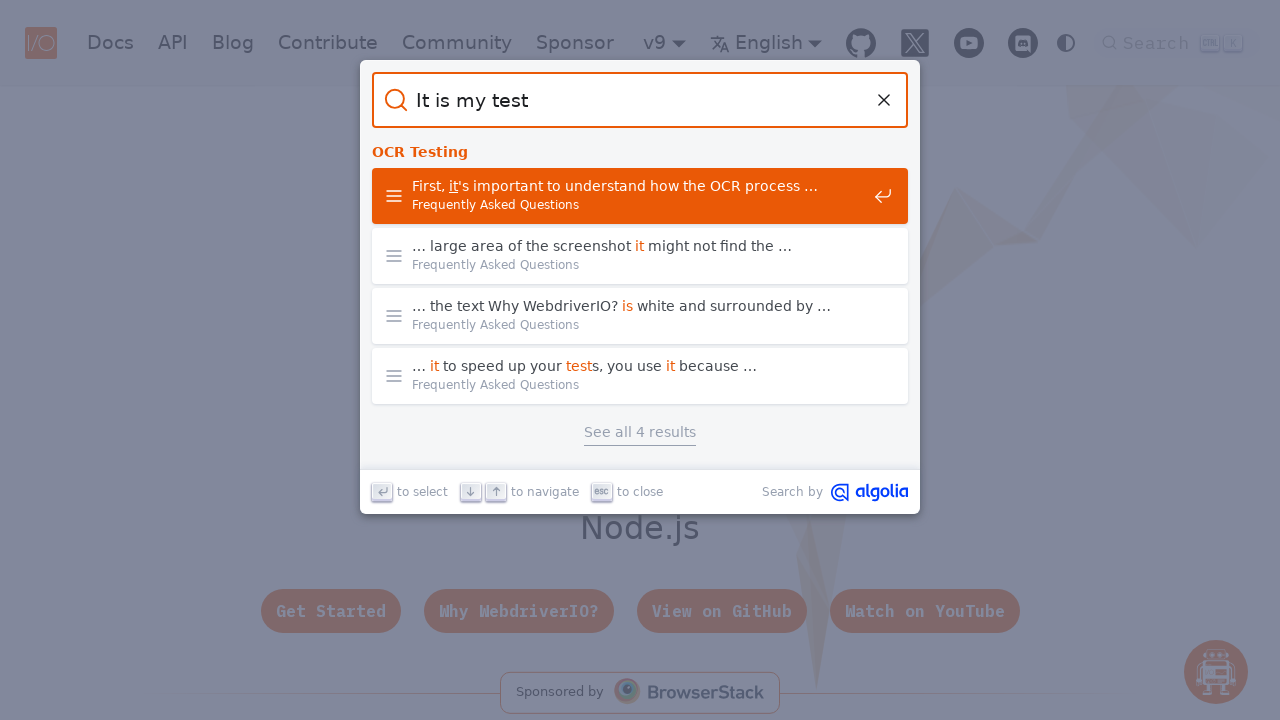

Waited 2 seconds for search processing
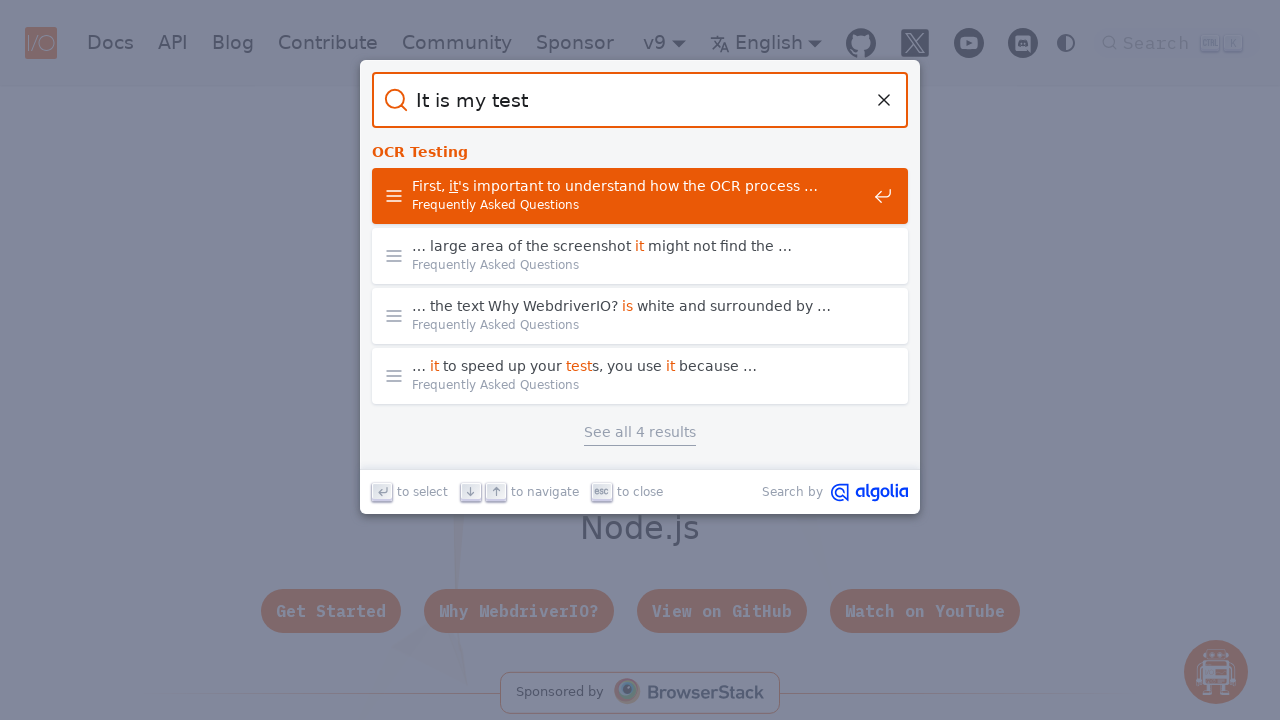

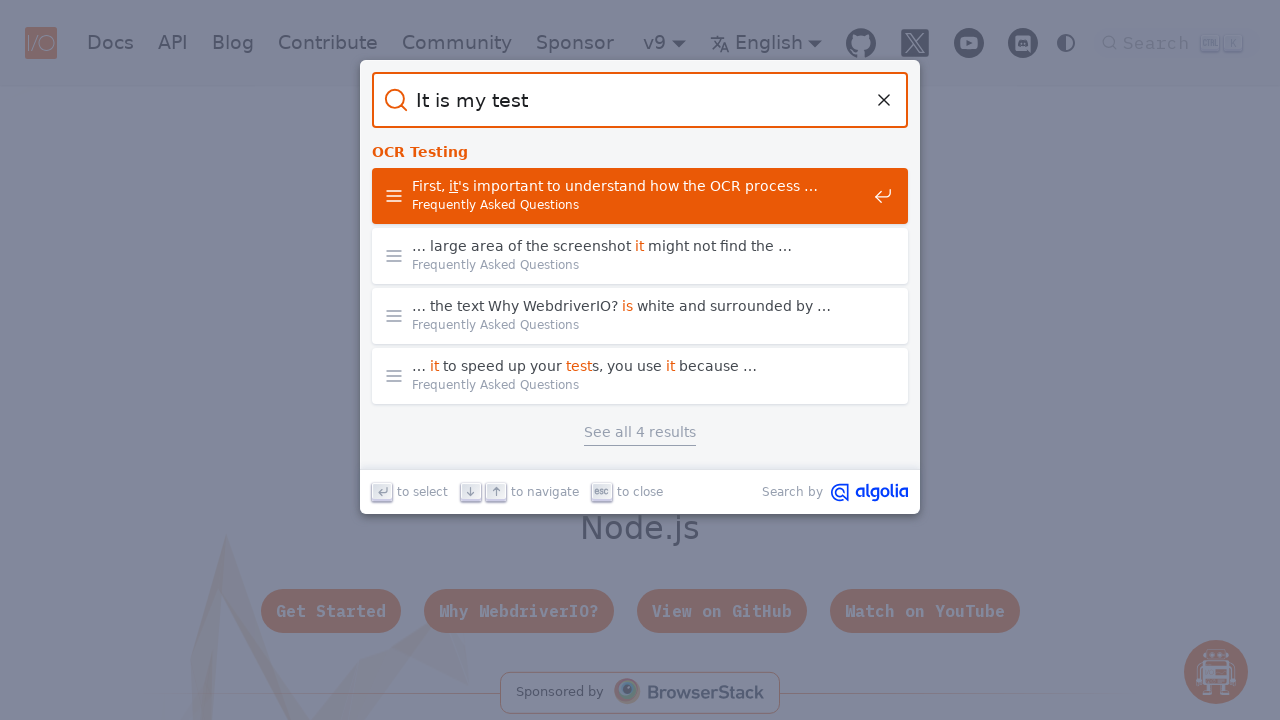